Tests alert handling by clicking on basic elements section, scrolling down, triggering an alert and validating its text content

Starting URL: http://automationbykrishna.com/

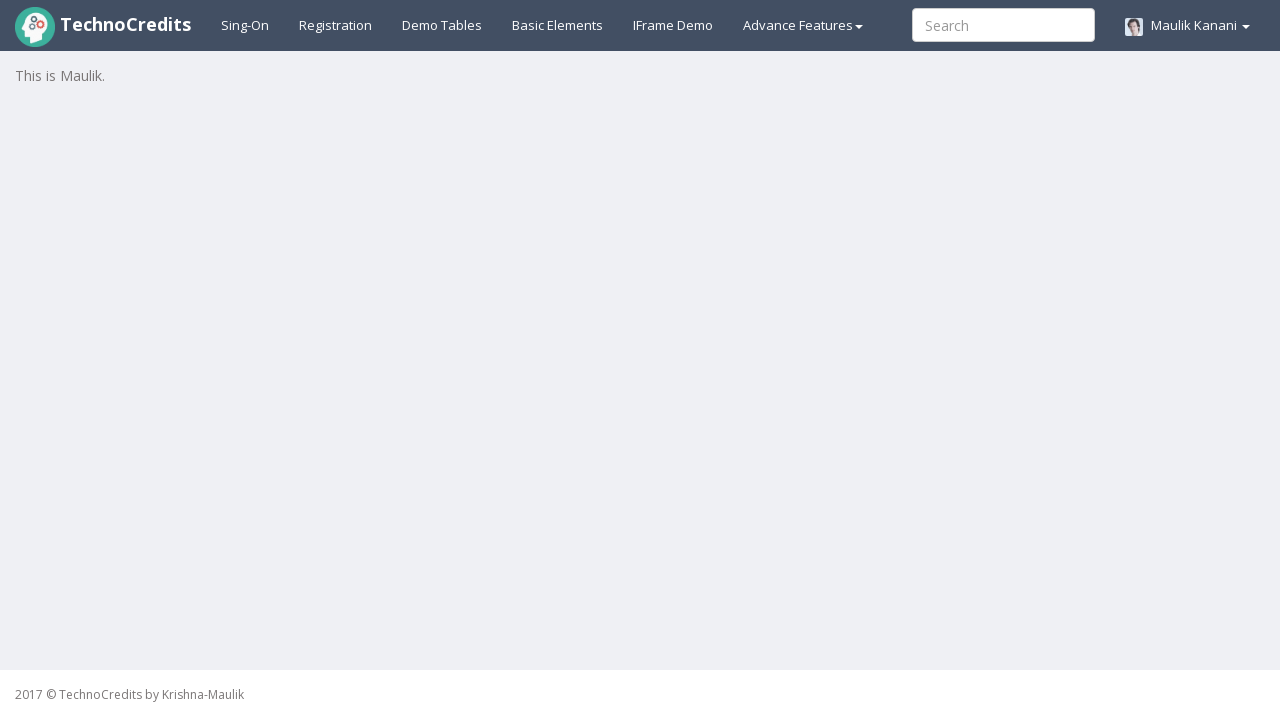

Clicked on basic elements section at (558, 25) on #basicelements
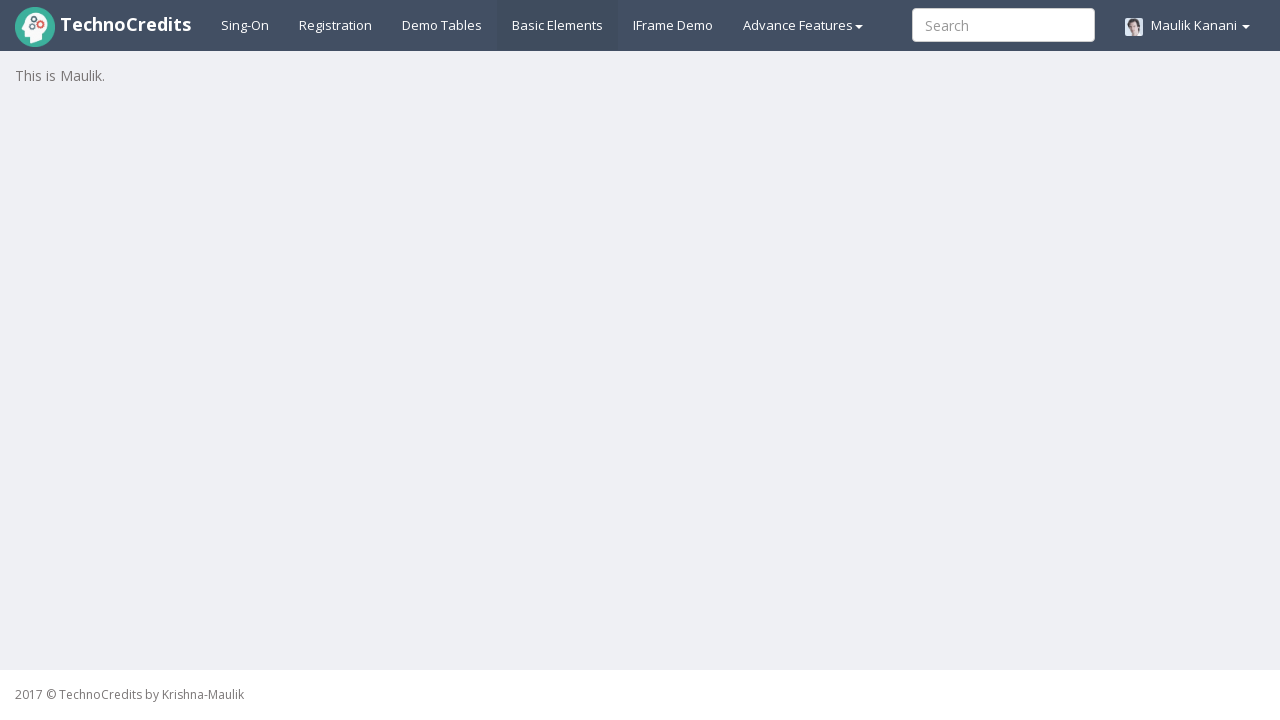

Waited for page to load
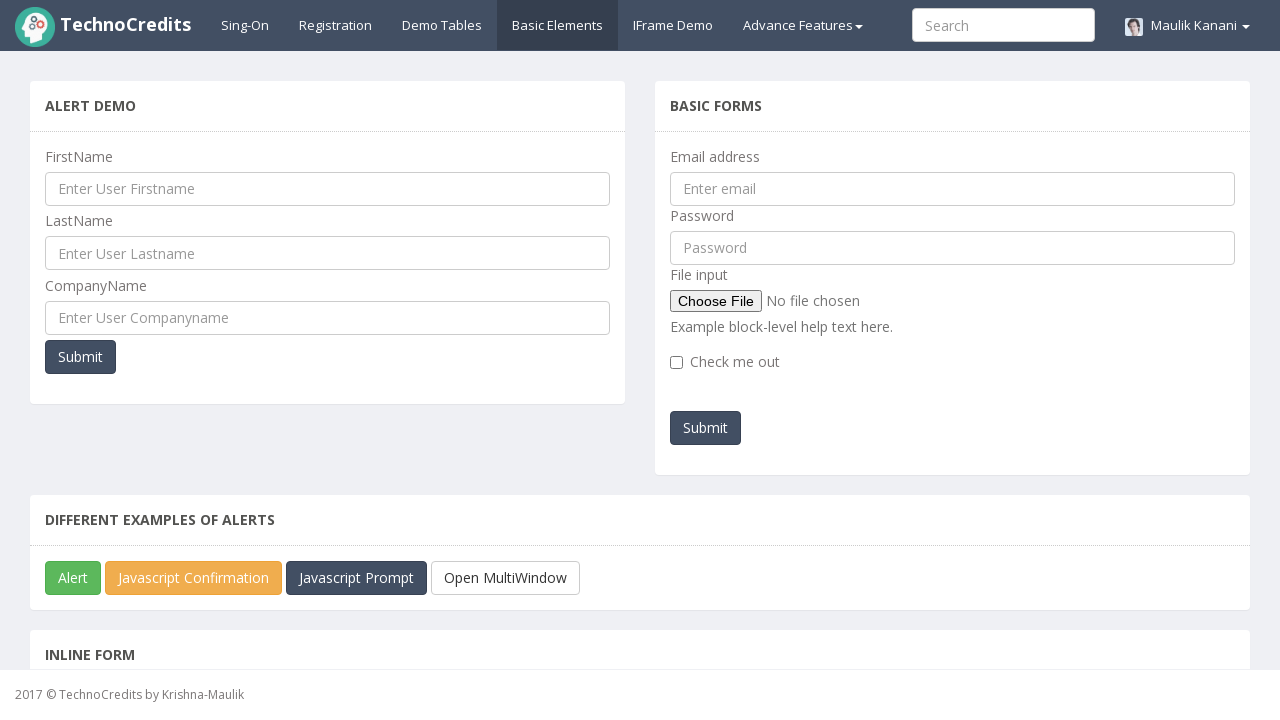

Scrolled down the page by 250 pixels
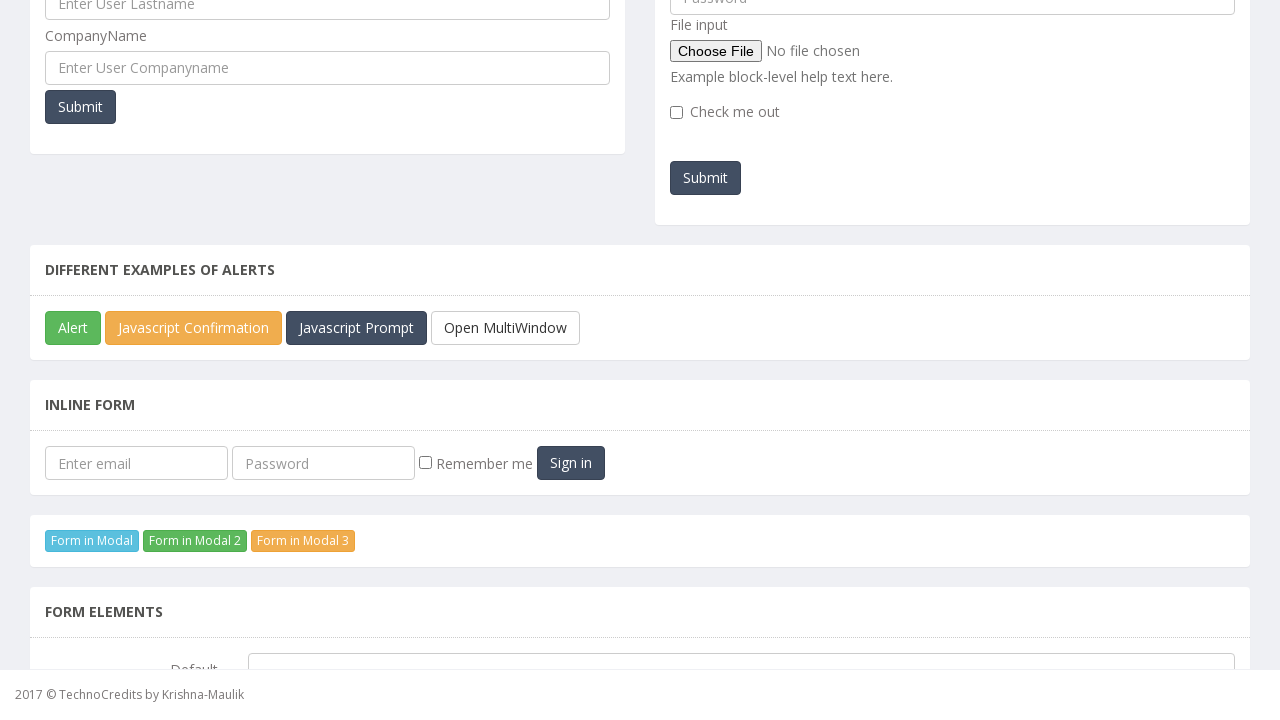

Waited for scroll animation to complete
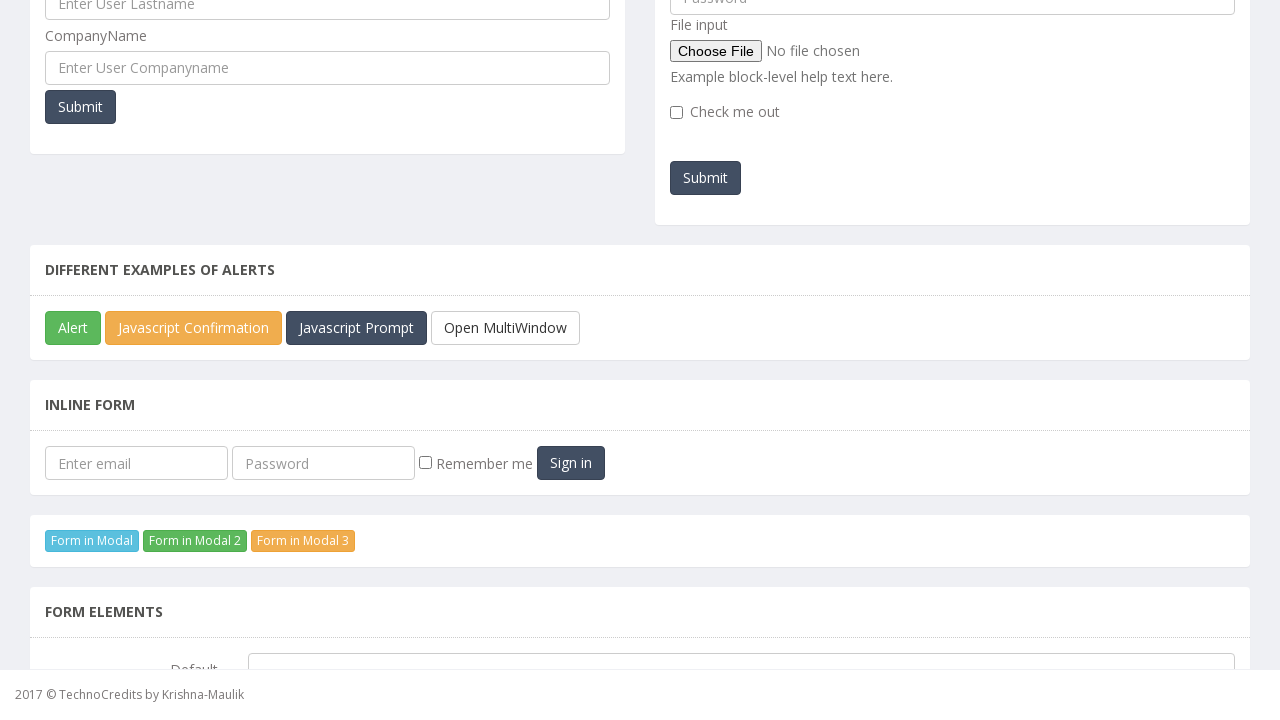

Clicked success button to trigger alert at (73, 328) on button.btn.btn-success
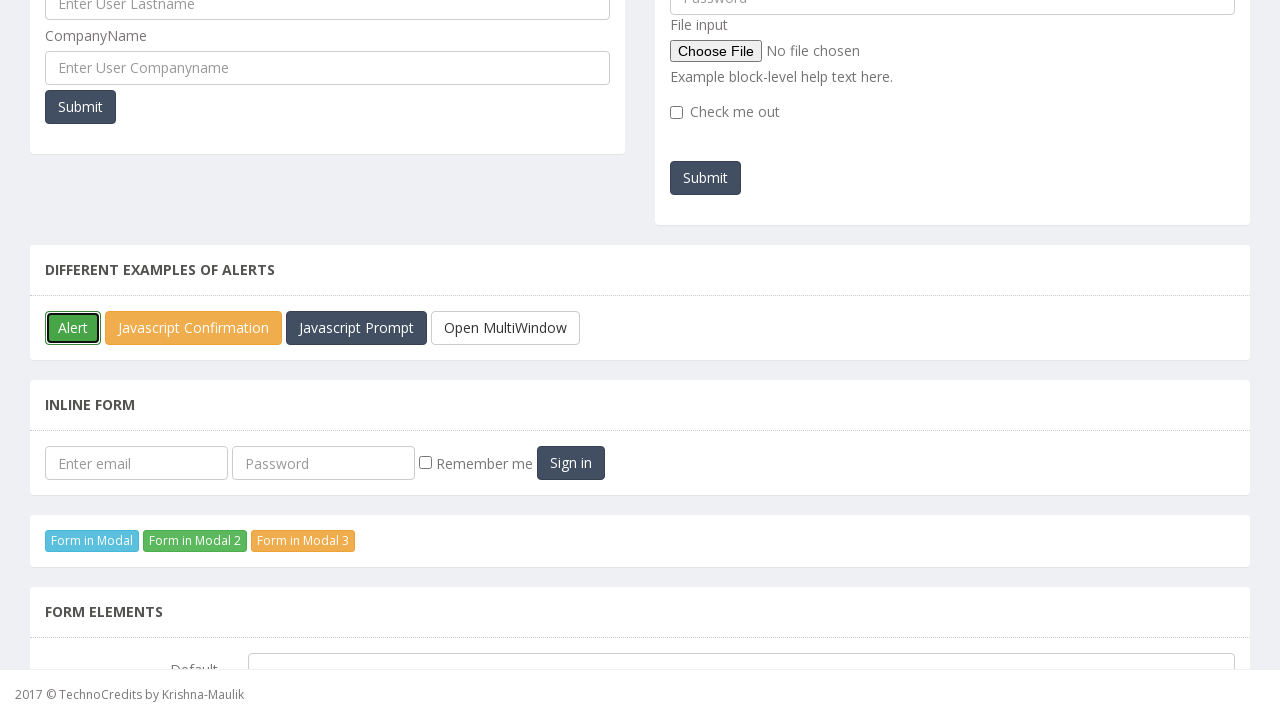

Set up initial alert dialog handler to accept
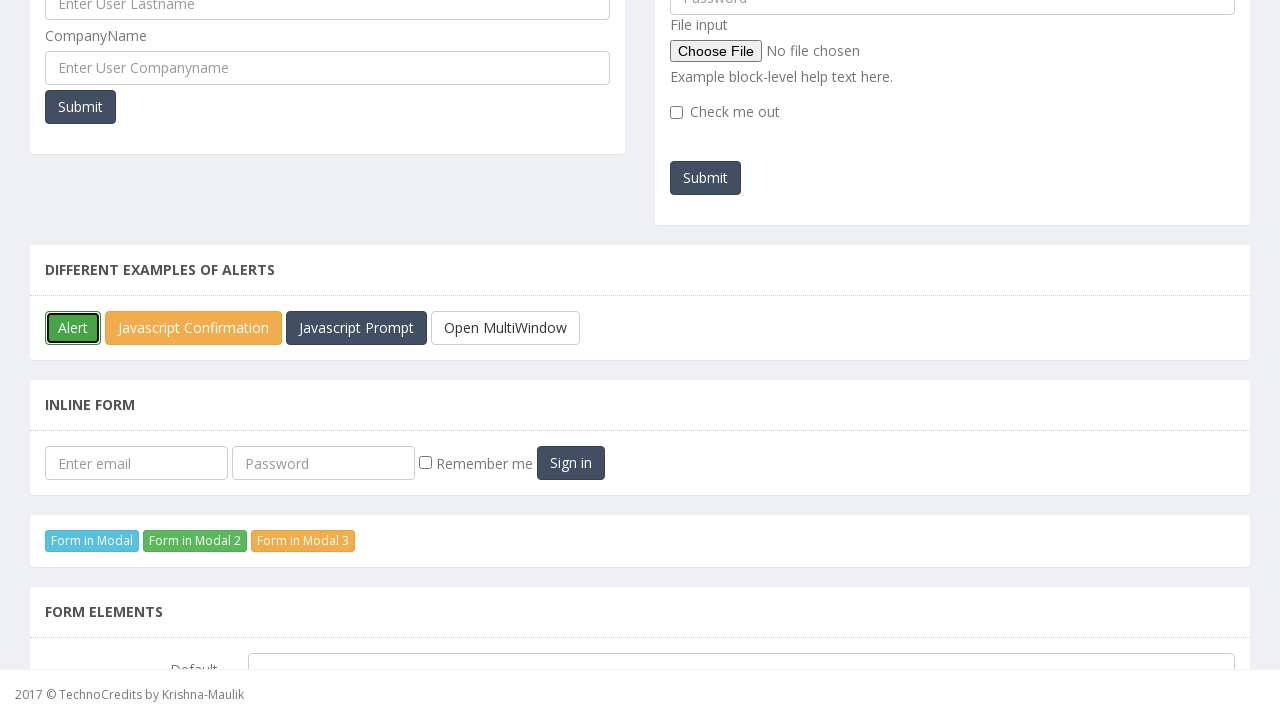

Set up alert dialog handler to validate message text
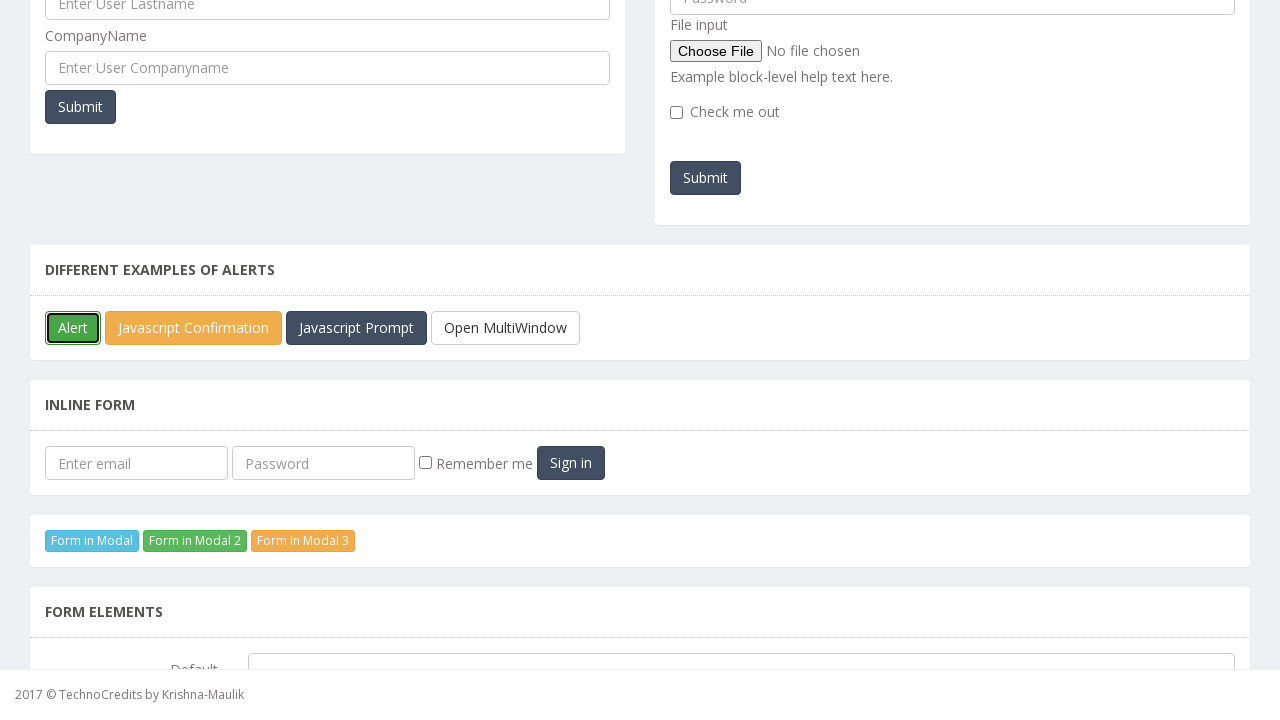

Clicked success button again to trigger alert with validation handler at (73, 328) on button.btn.btn-success
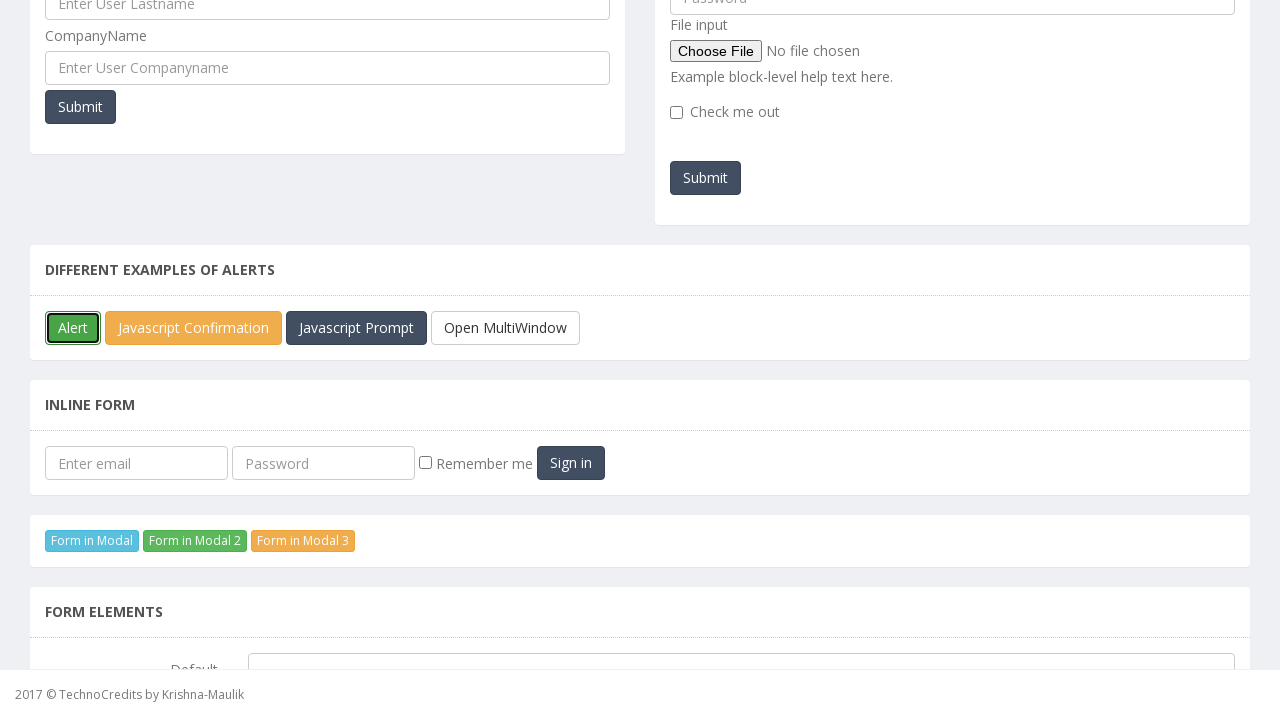

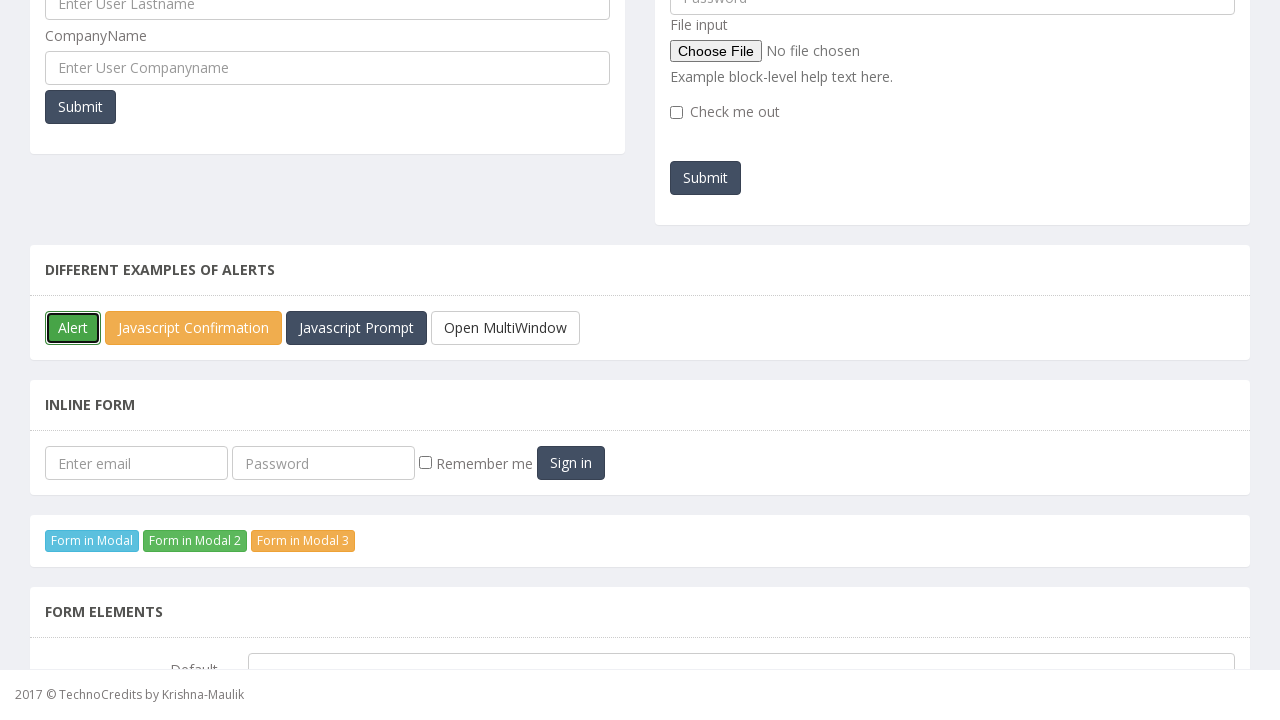